Tests geolocation functionality by setting a fake location (Mountain View coordinates) and clicking the "Where am I?" button to verify the displayed coordinates match

Starting URL: https://the-internet.herokuapp.com/geolocation

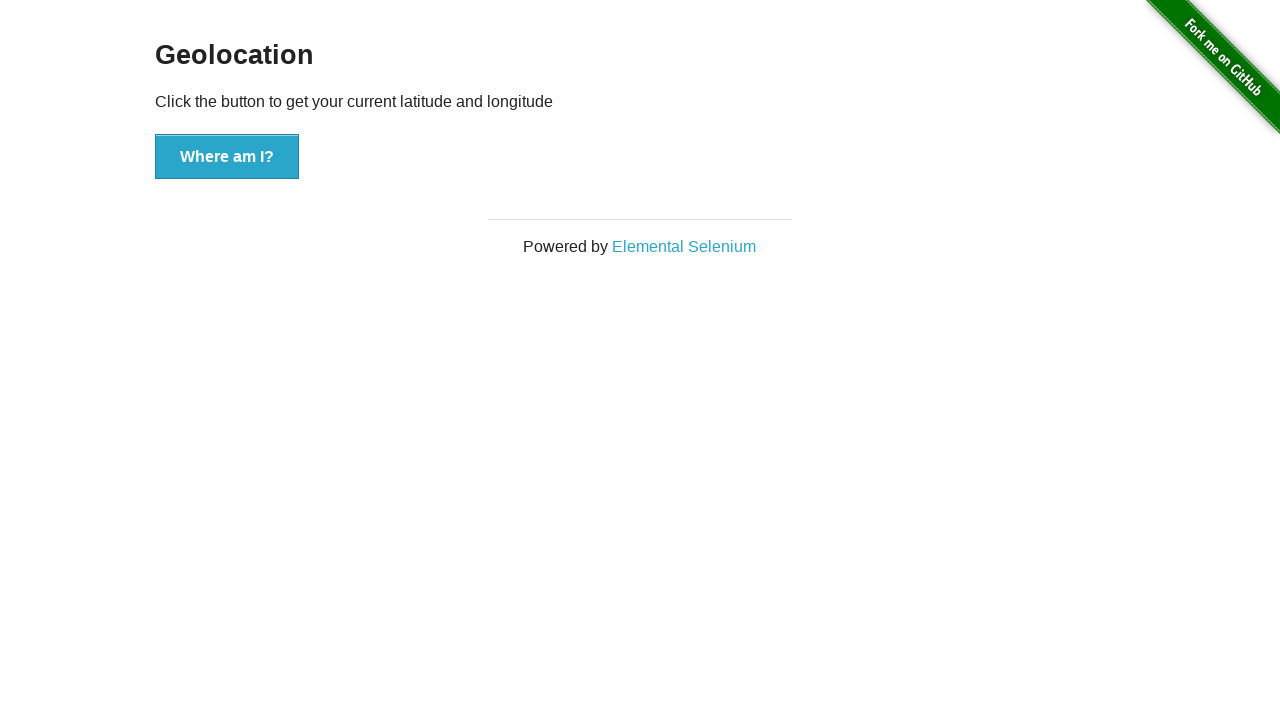

Set geolocation to Mountain View coordinates (37.386052, -122.083851)
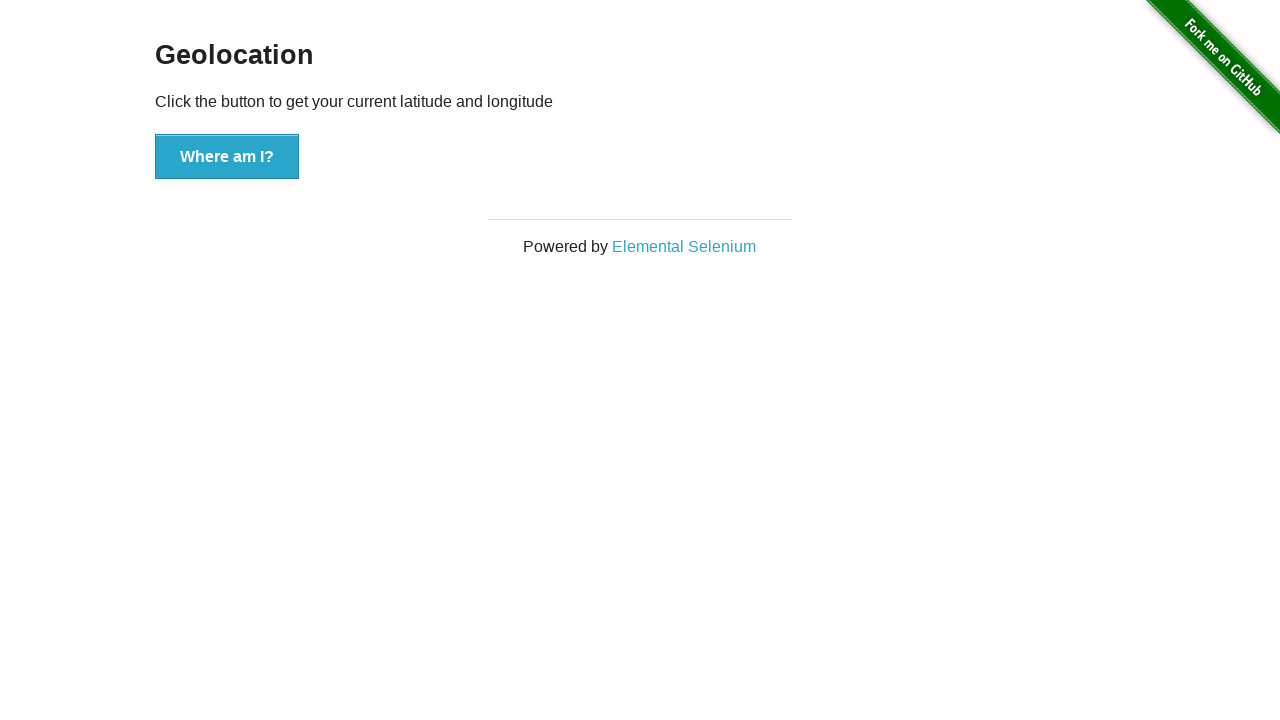

Granted geolocation permissions
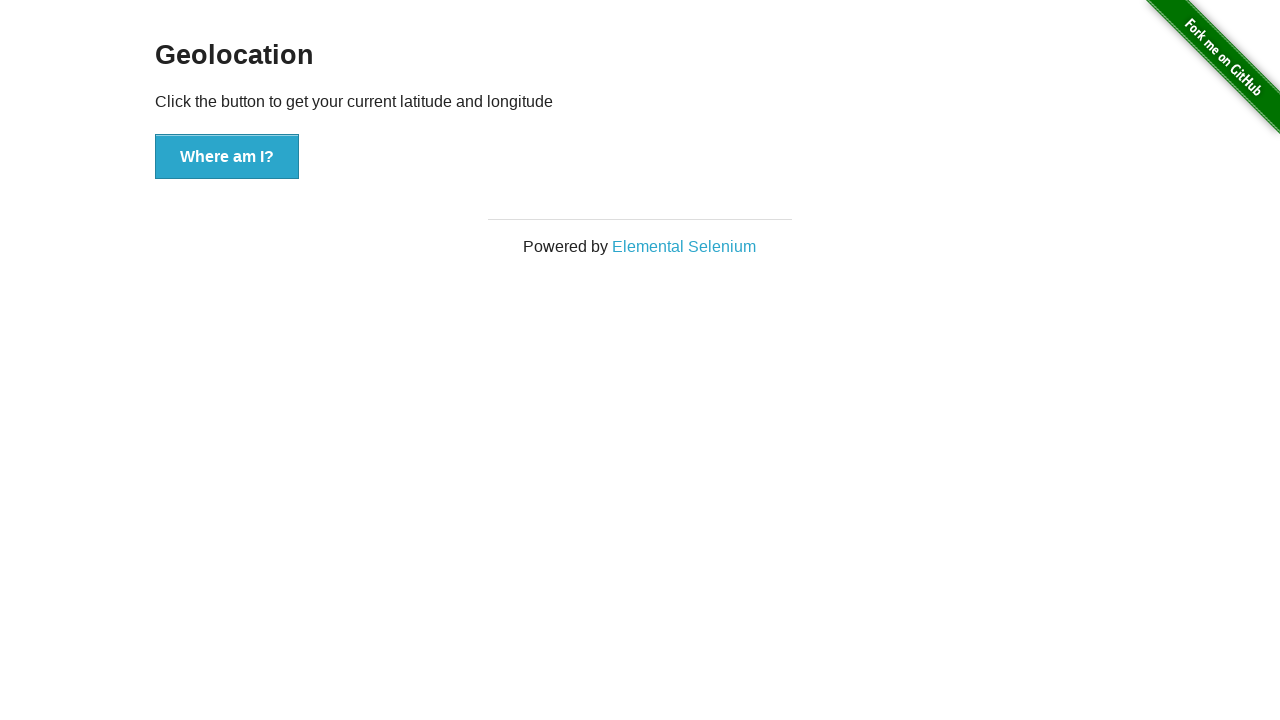

Clicked the 'Where am I?' button at (227, 157) on xpath=//button[.='Where am I?']
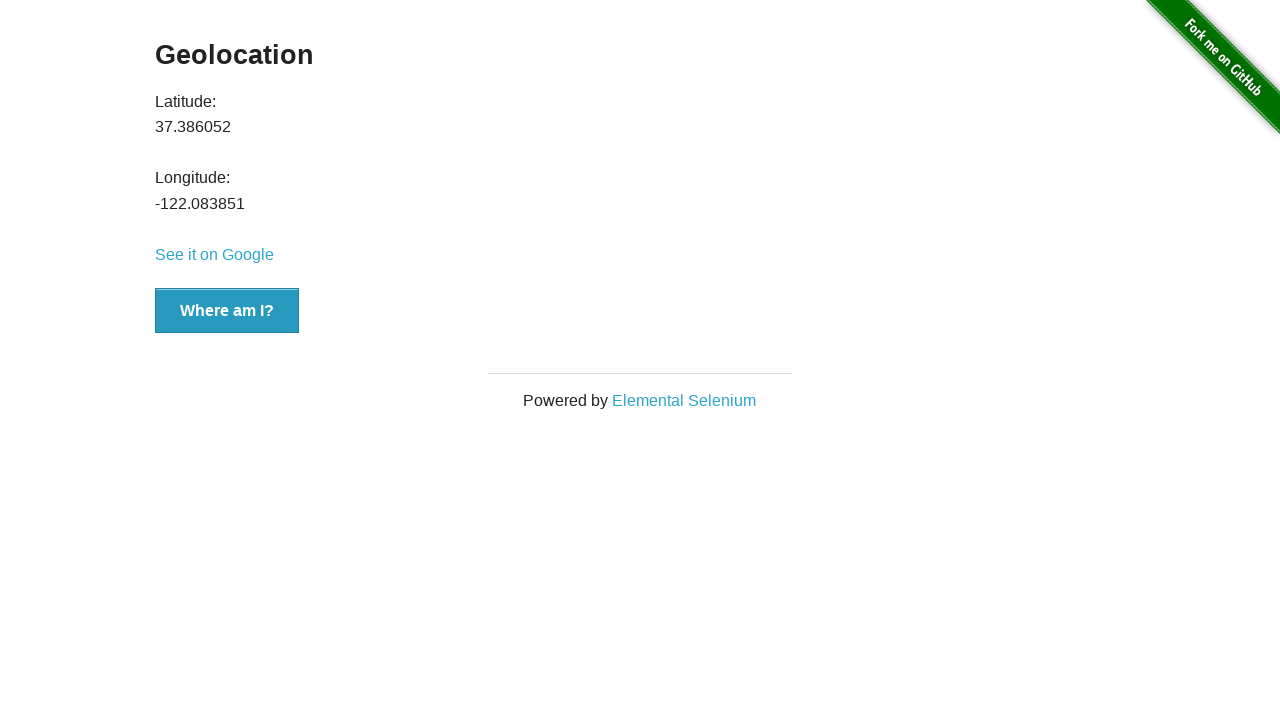

Waited for latitude value to load
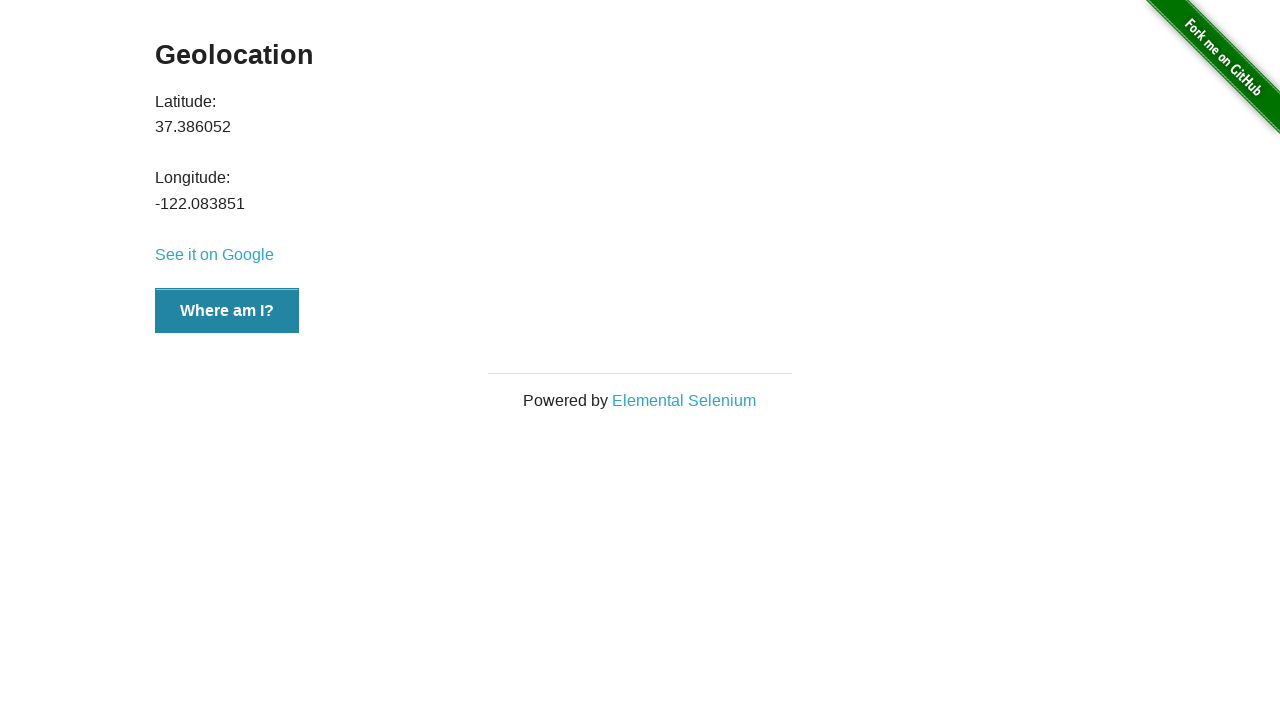

Verified latitude coordinate matches expected value (37.386052)
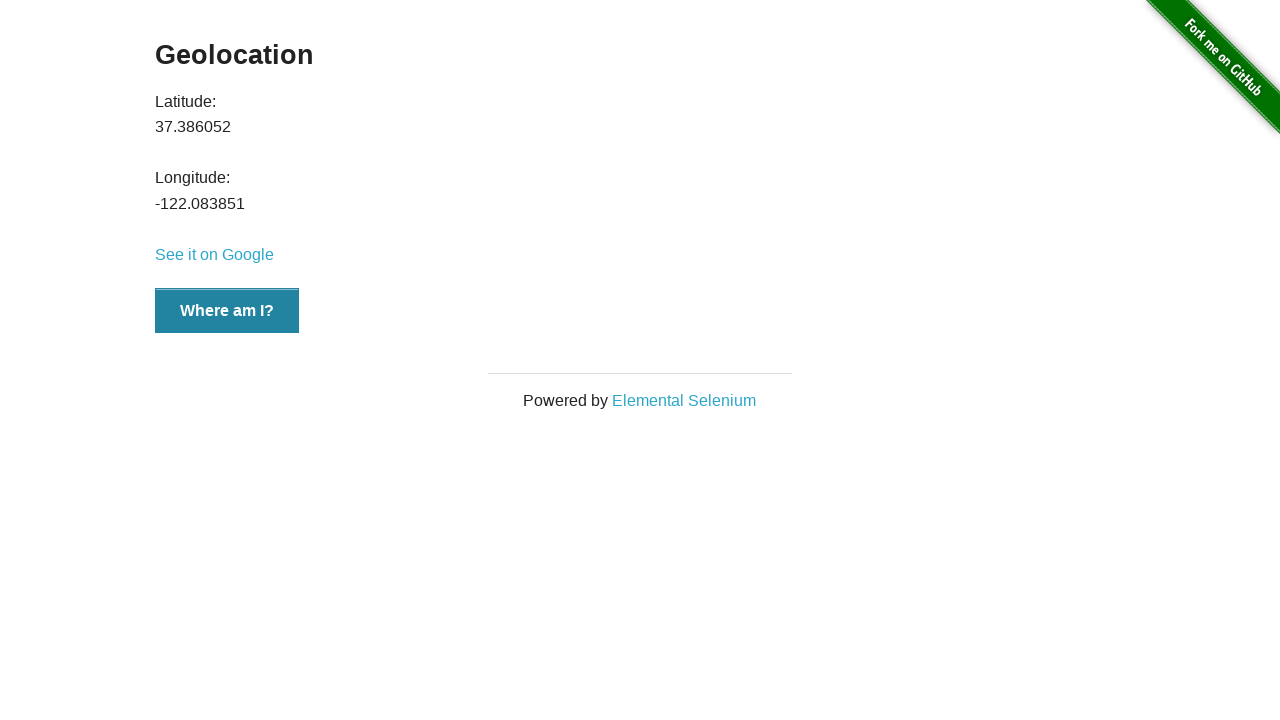

Verified longitude coordinate matches expected value (-122.083851)
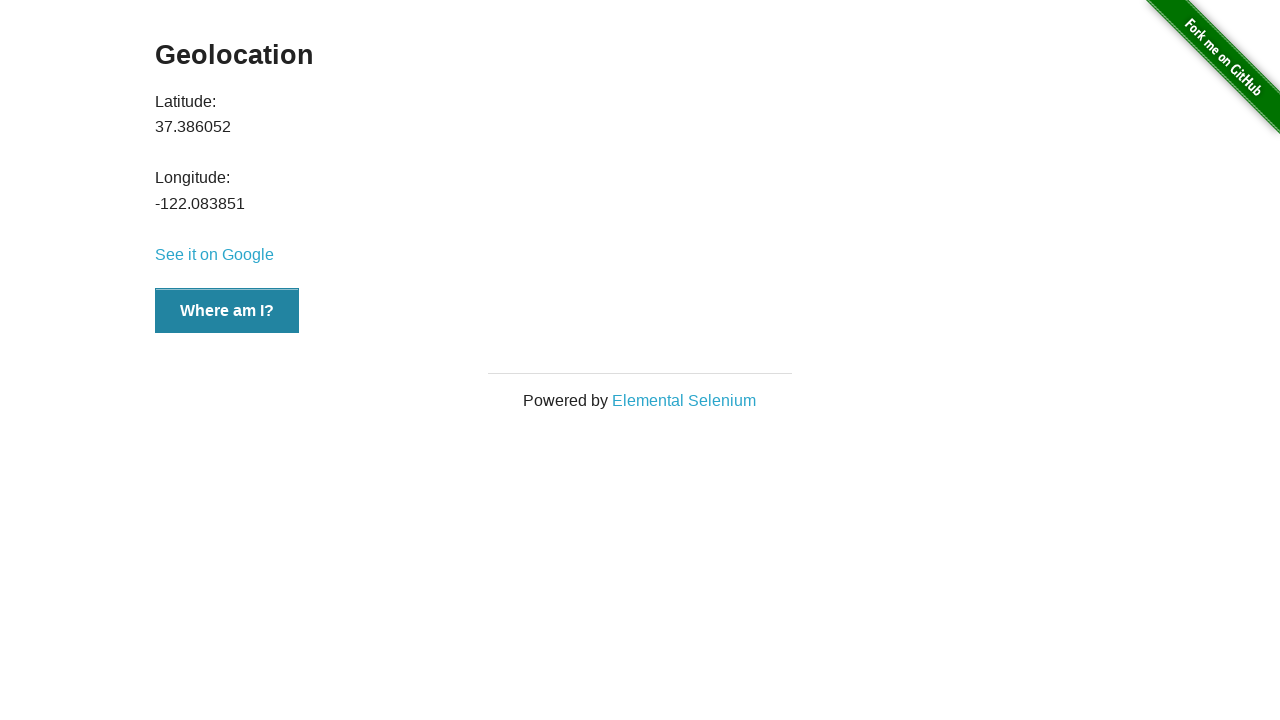

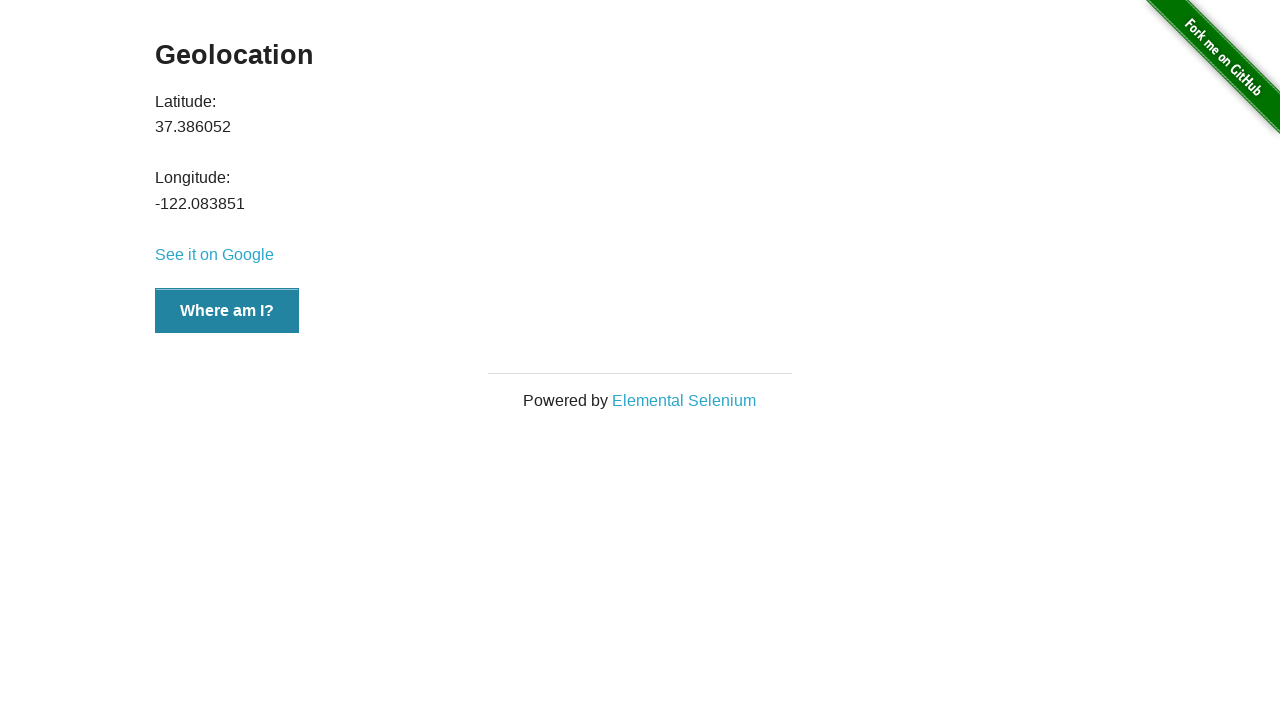